Tests the search functionality on a grocery shopping practice site by typing a search query, waiting for results, verifying the number of visible products, and adding an item to cart

Starting URL: https://rahulshettyacademy.com/seleniumPractise/#/

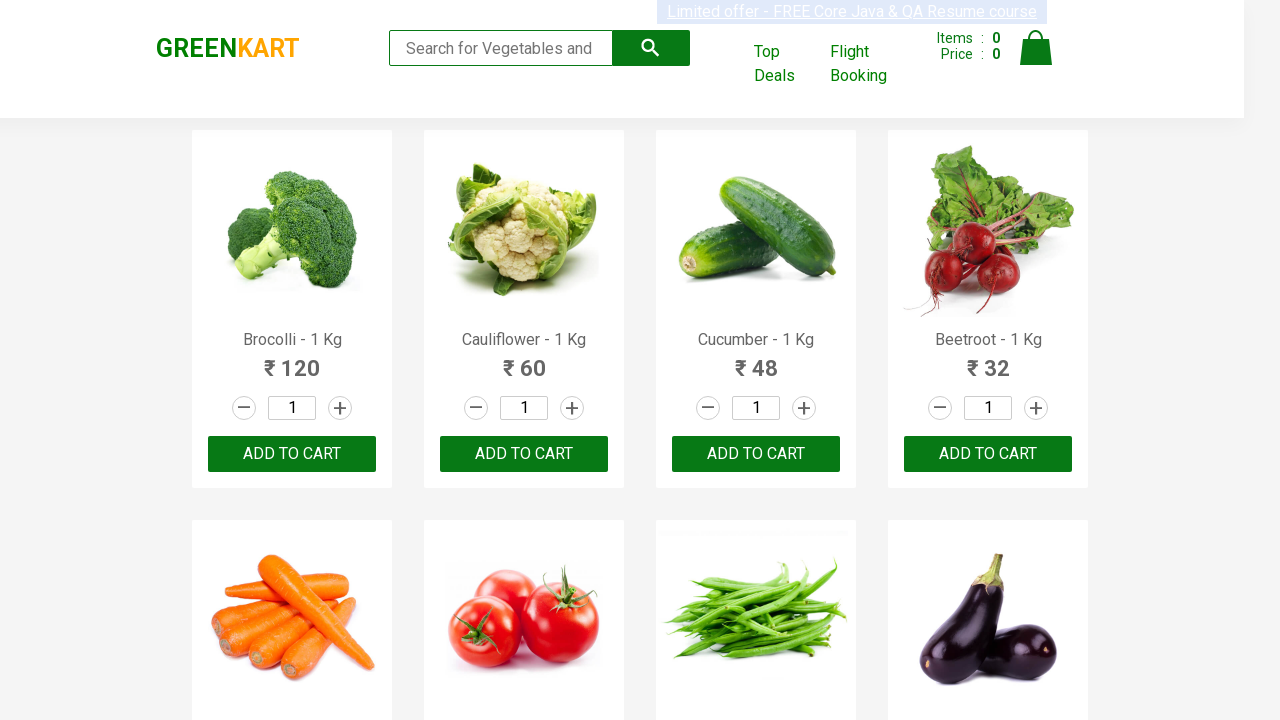

Filled search field with 'ca' on .search-keyword
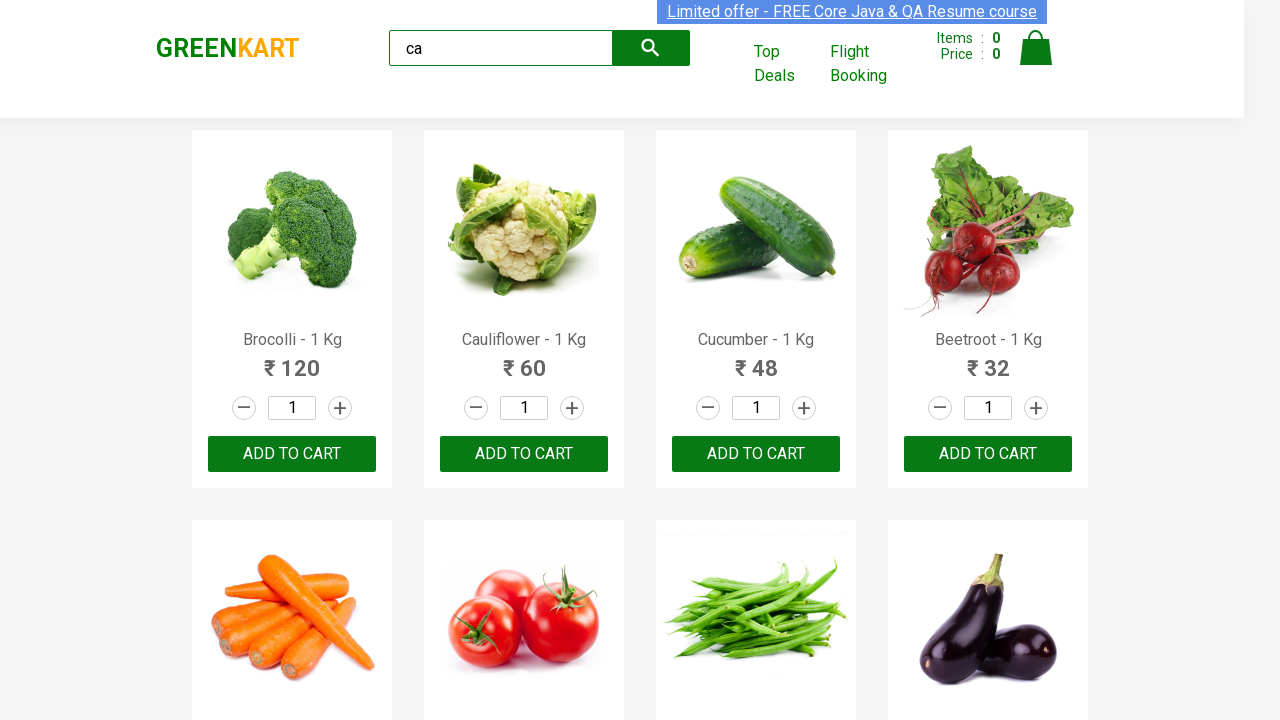

Waited 2 seconds for search results to load
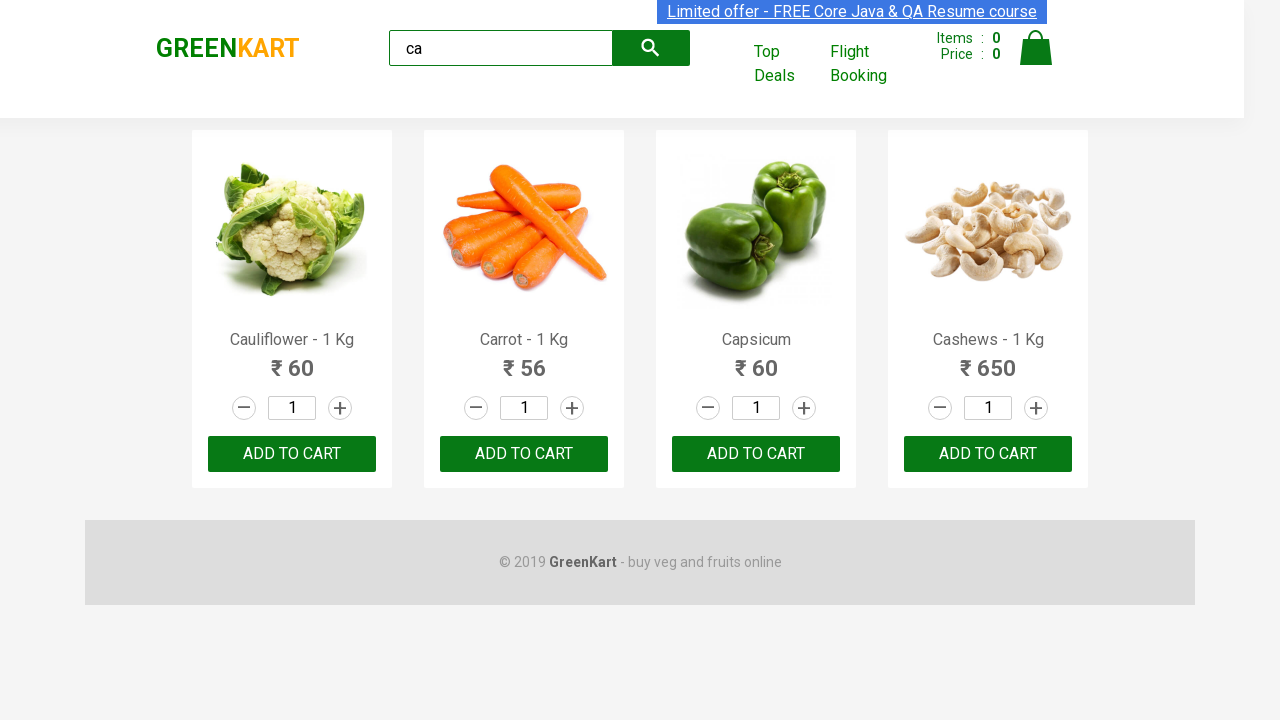

Verified visible products are displayed
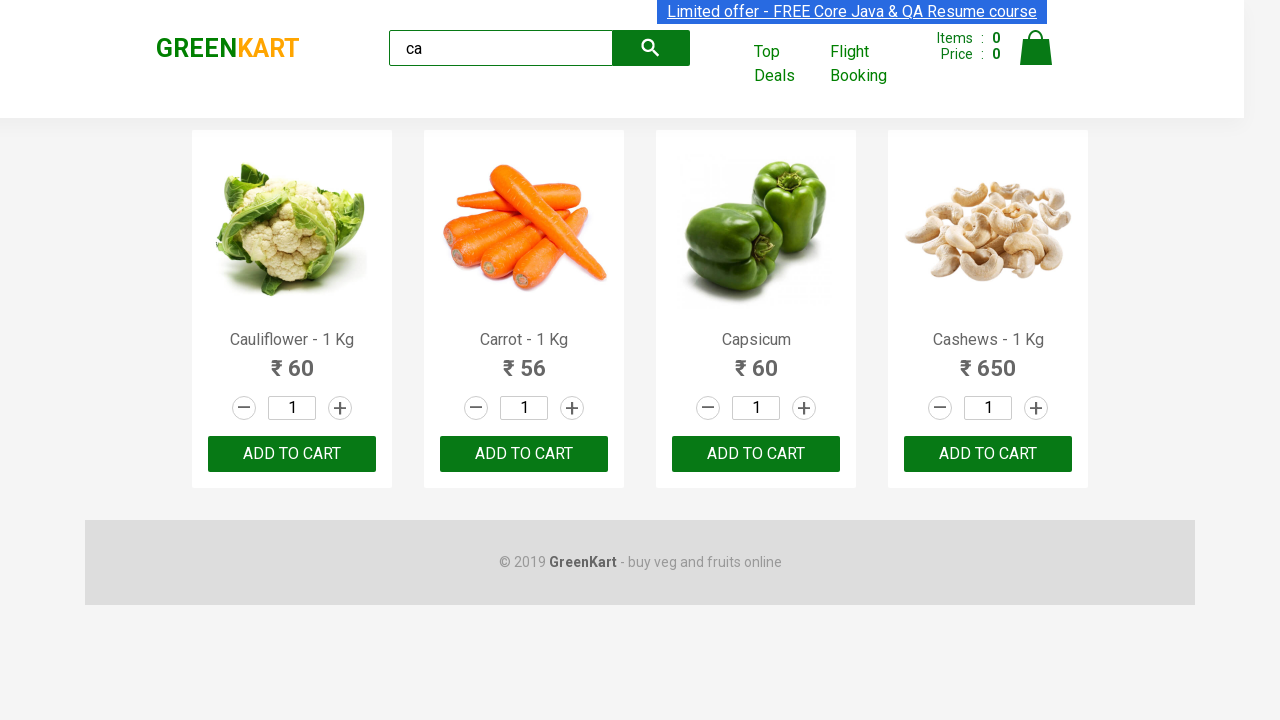

Clicked ADD TO CART button on the third product at (756, 454) on .products .product >> nth=2 >> text=ADD TO CART
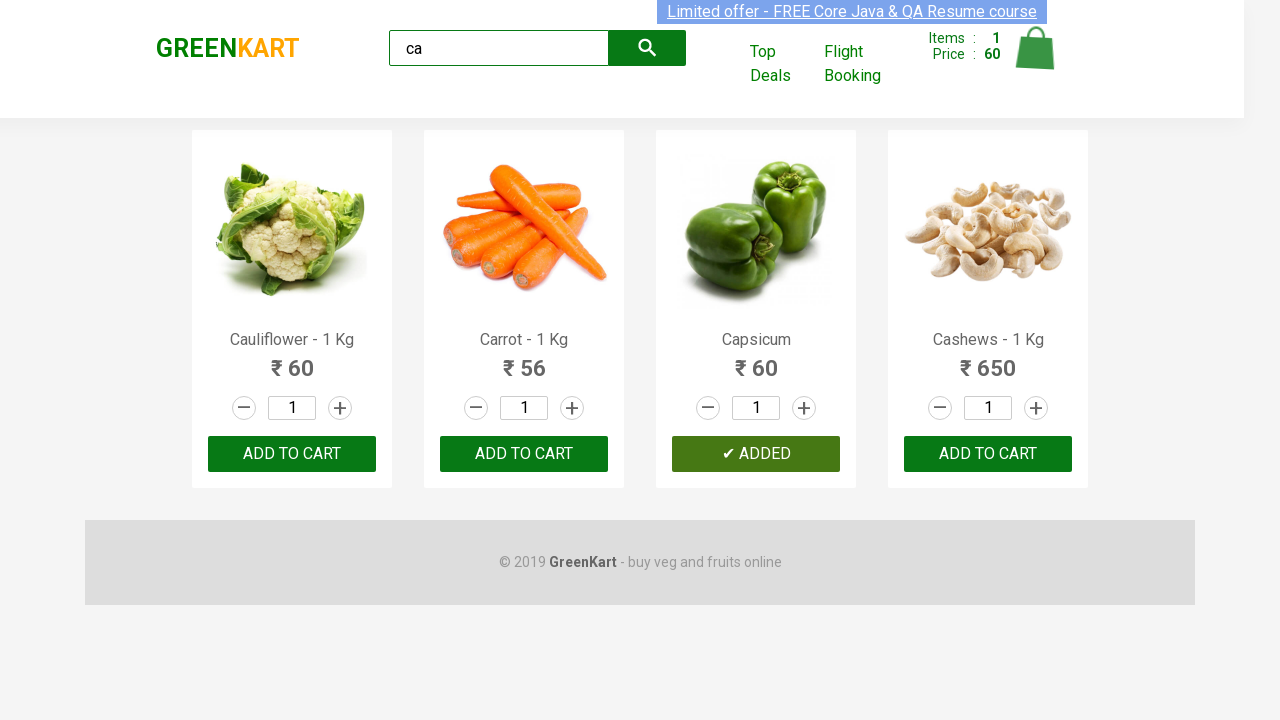

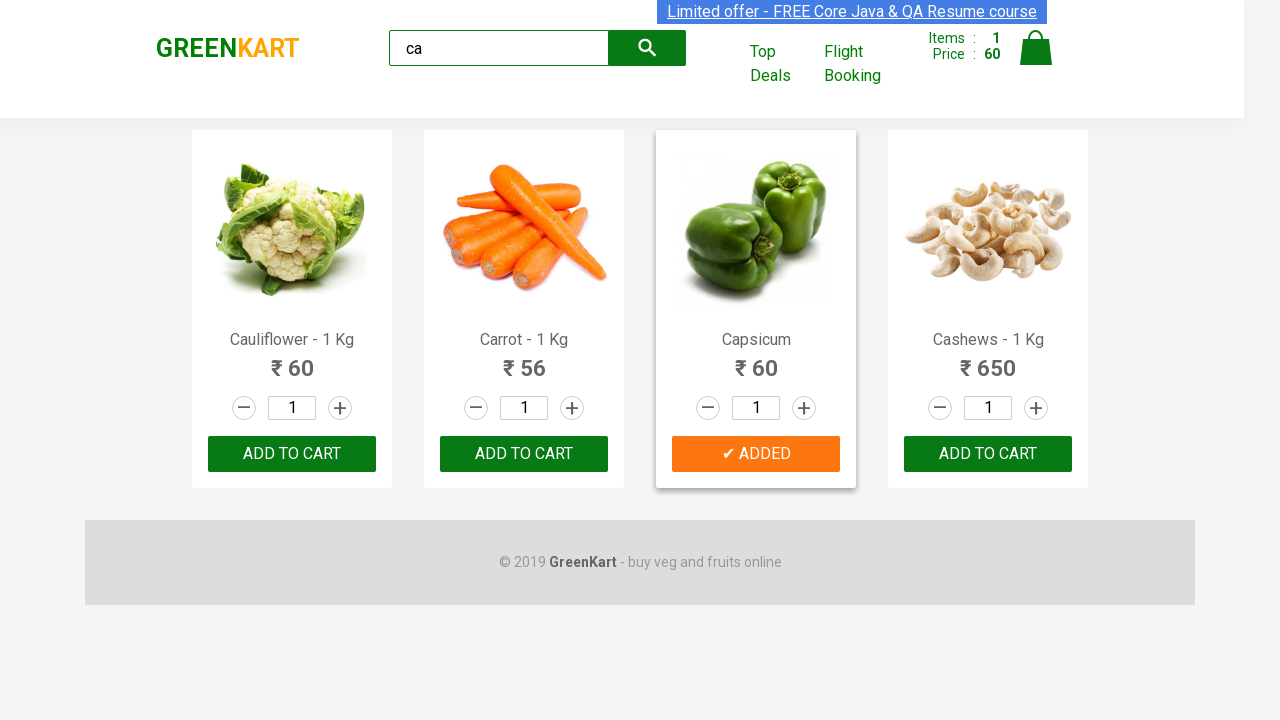